Tests dropdown functionality by selecting "Java" from the Programming Languages dropdown, verifying the selection, and iterating through all dropdown options on the page

Starting URL: https://testcenter.techproeducation.com/index.php?page=dropdown

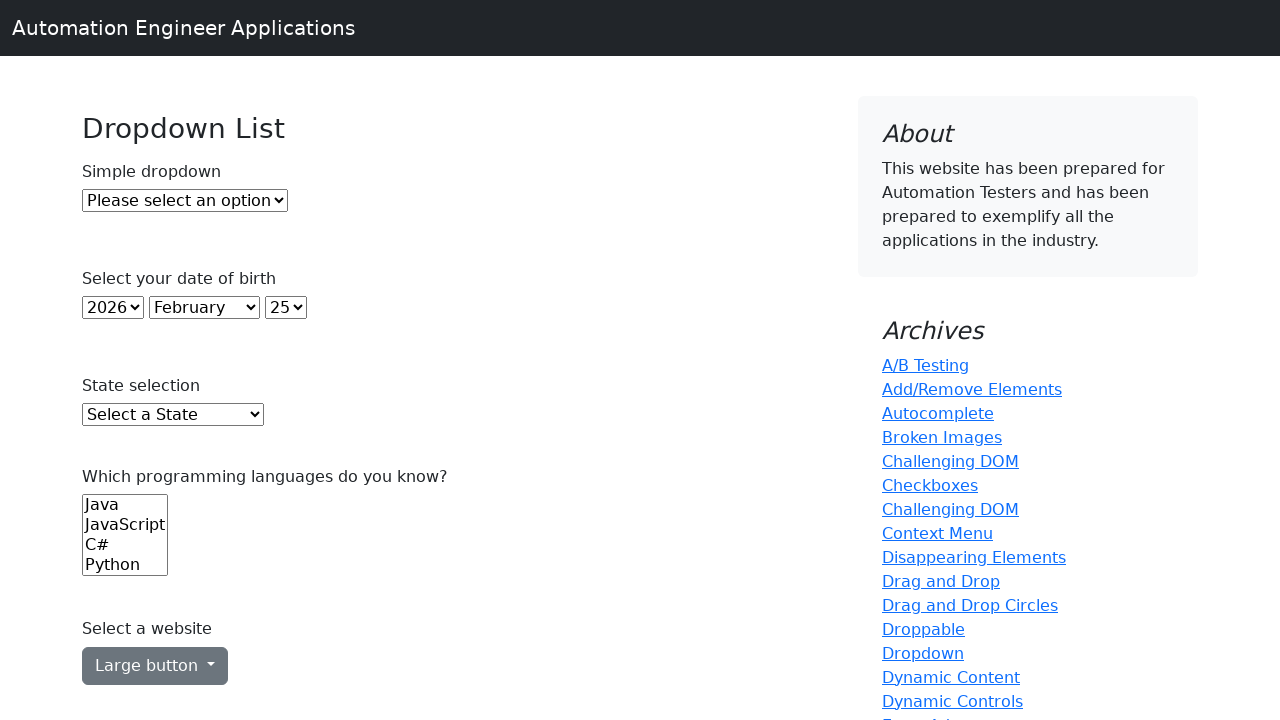

Selected 'Java' from Programming Languages dropdown on select[name='Languages']
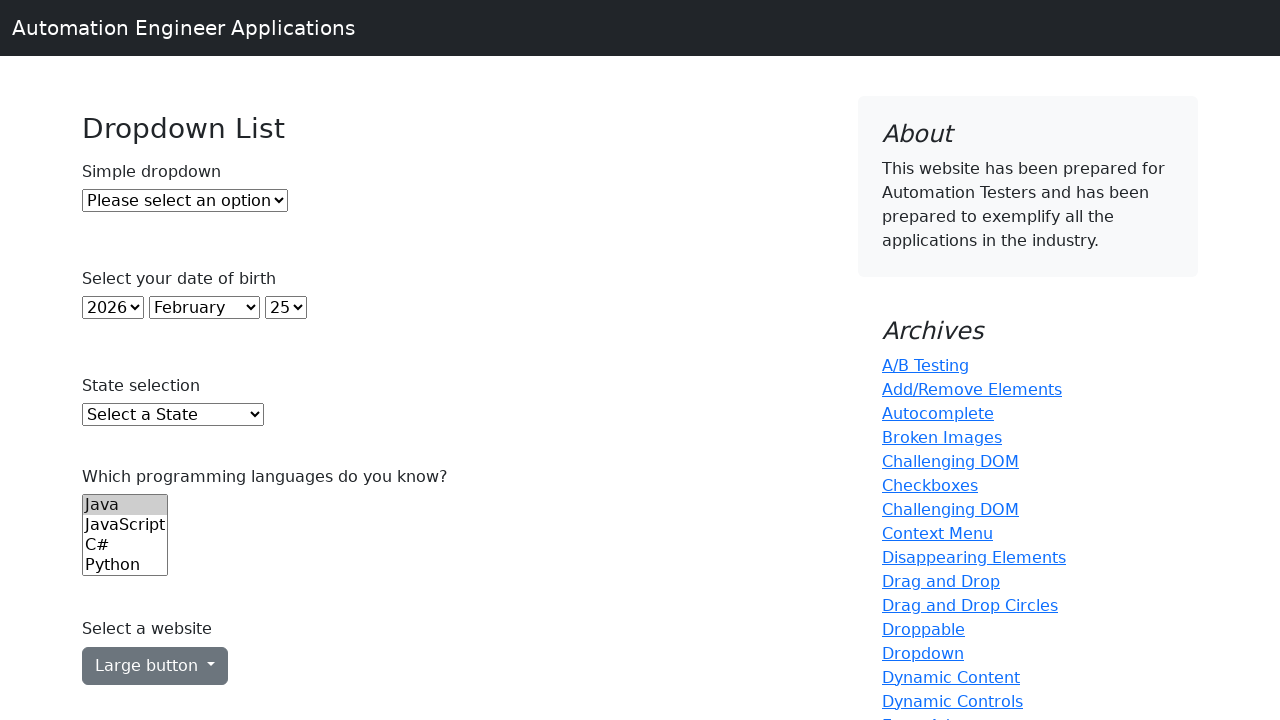

Retrieved selected value from dropdown
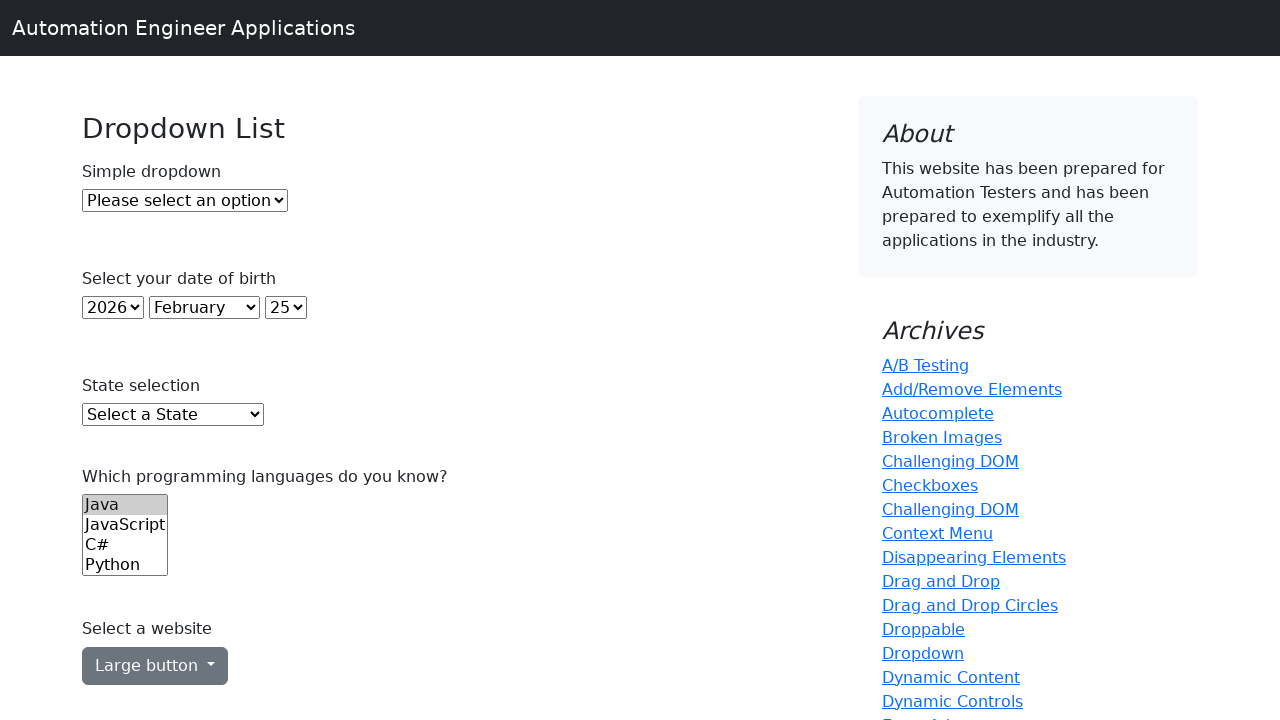

Verified that 'java' is the selected option in Programming Languages dropdown
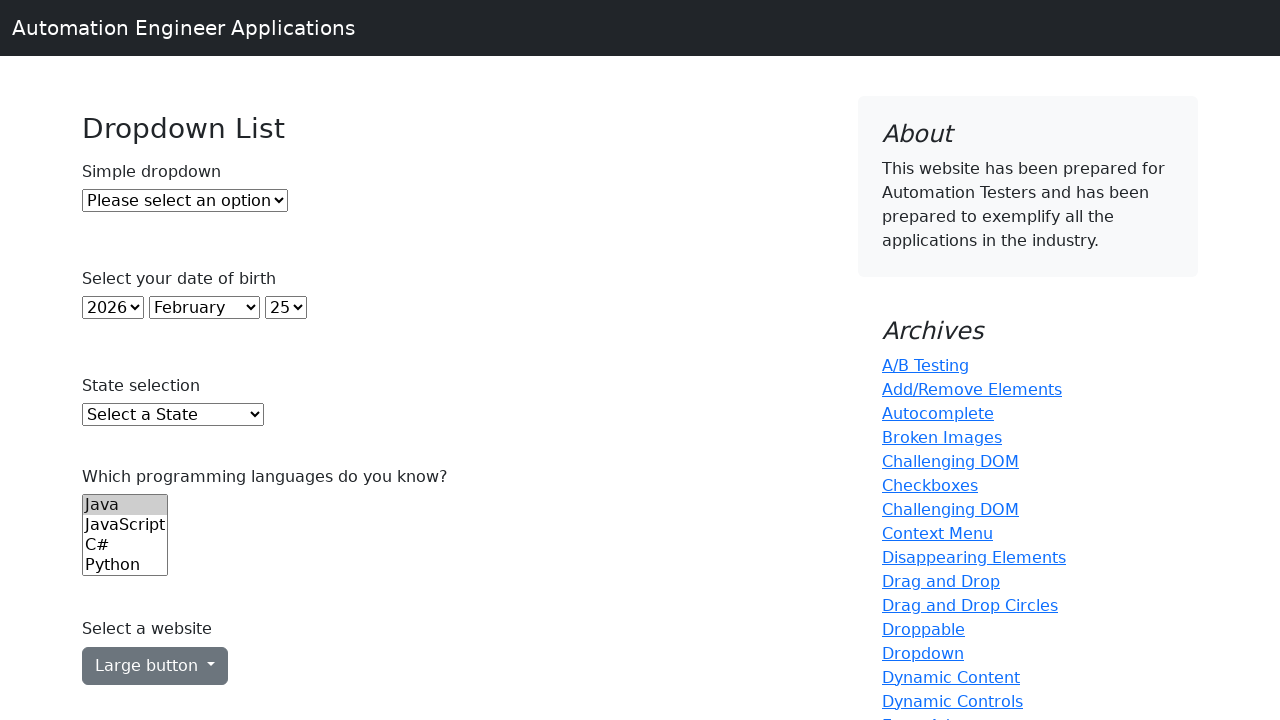

Retrieved all options from Programming Languages dropdown
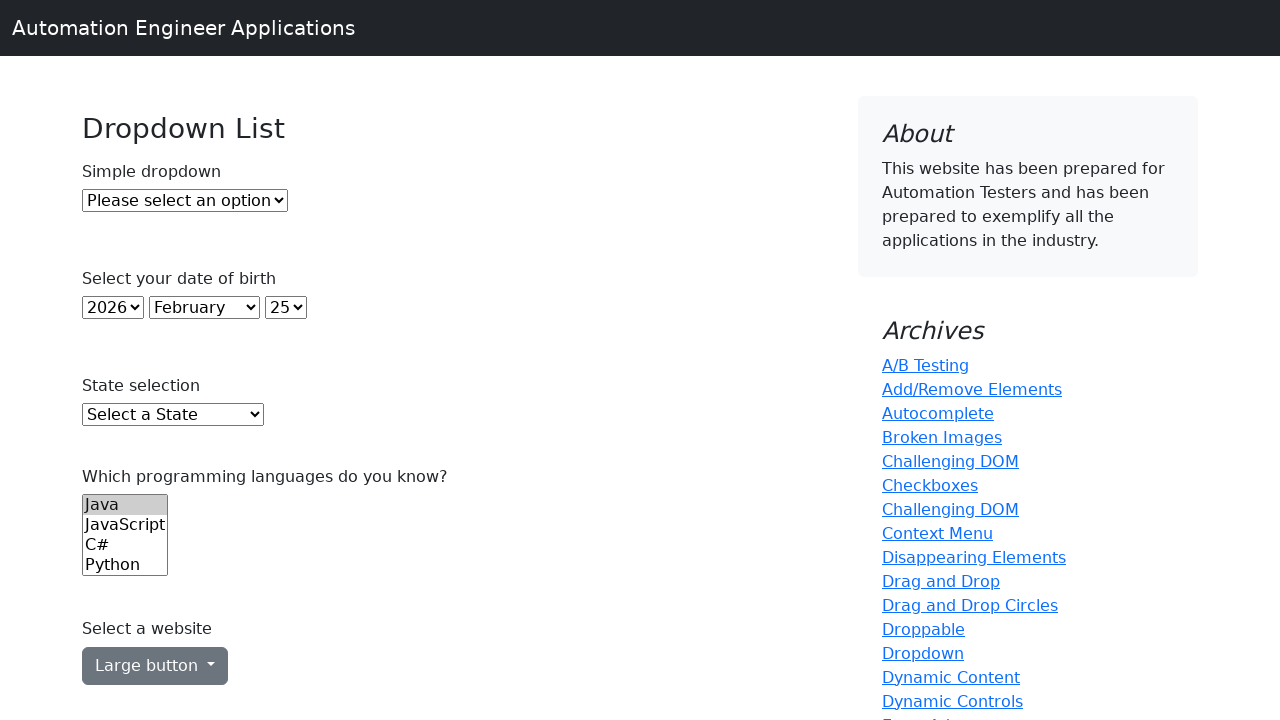

Retrieved all dropdown options from entire page
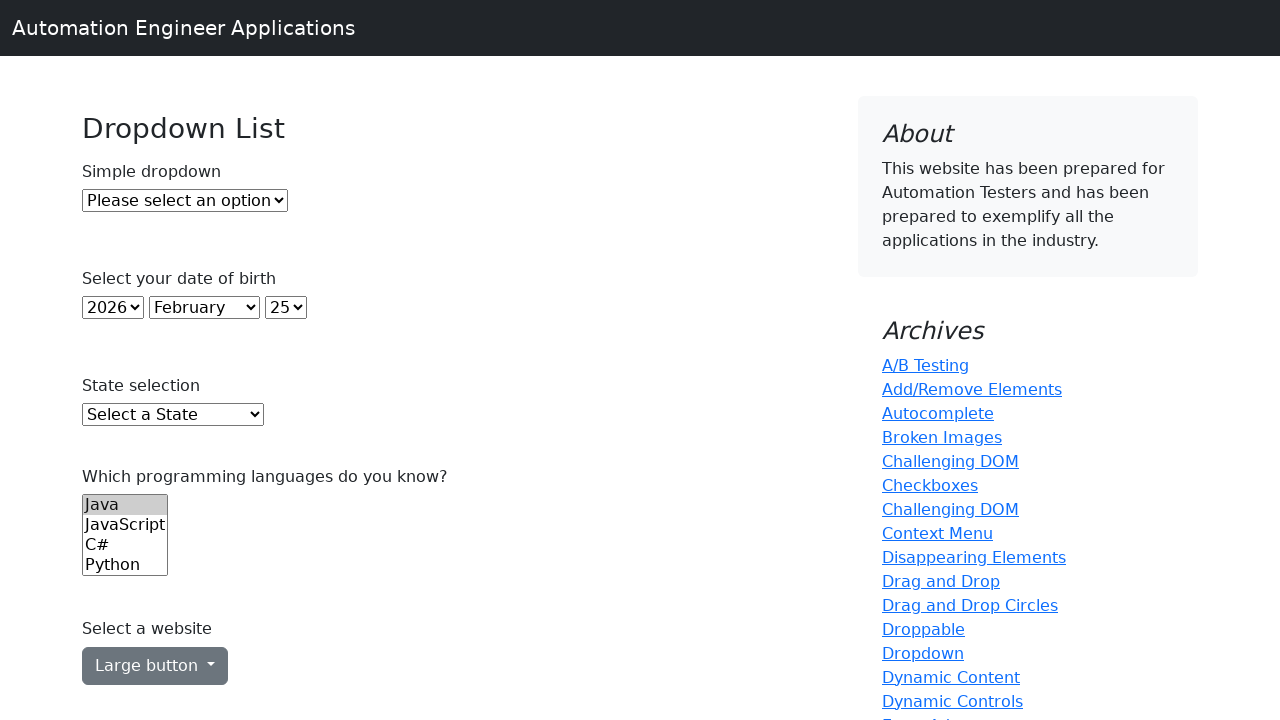

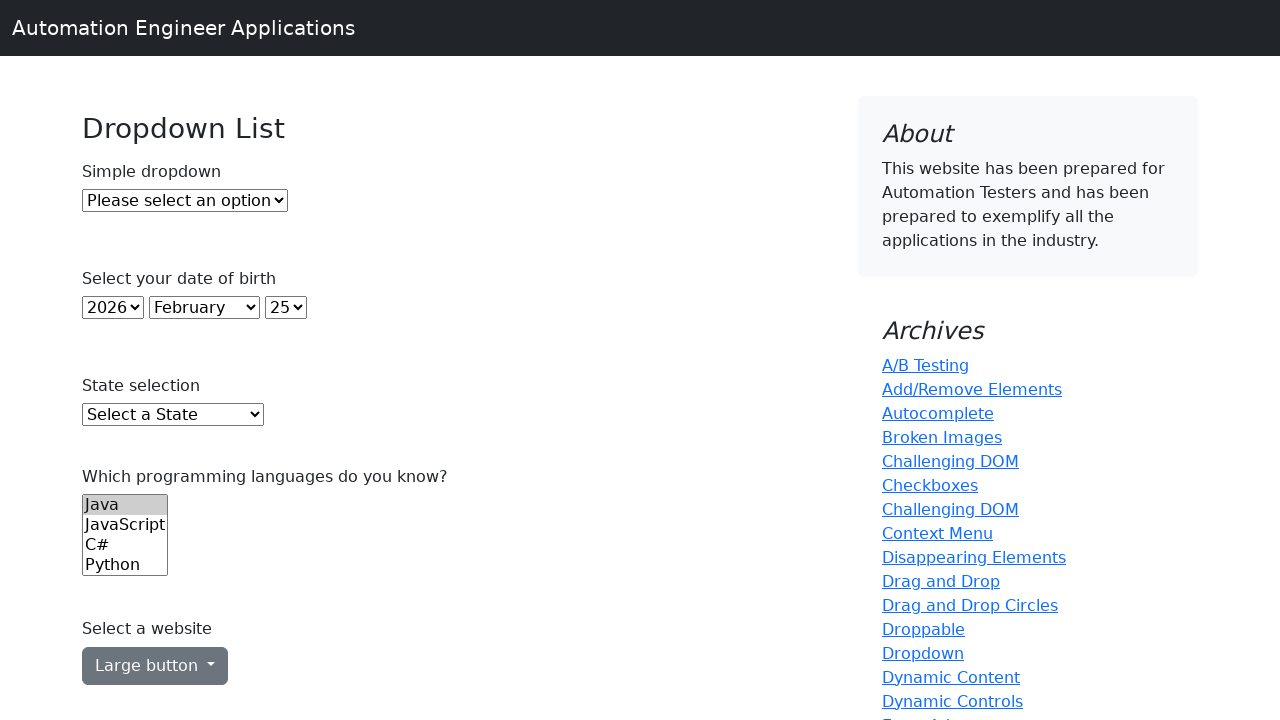